Tests dropdown/selectbox functionality by navigating to a dropdown page and selecting an option by value

Starting URL: https://the-internet.herokuapp.com/dropdown

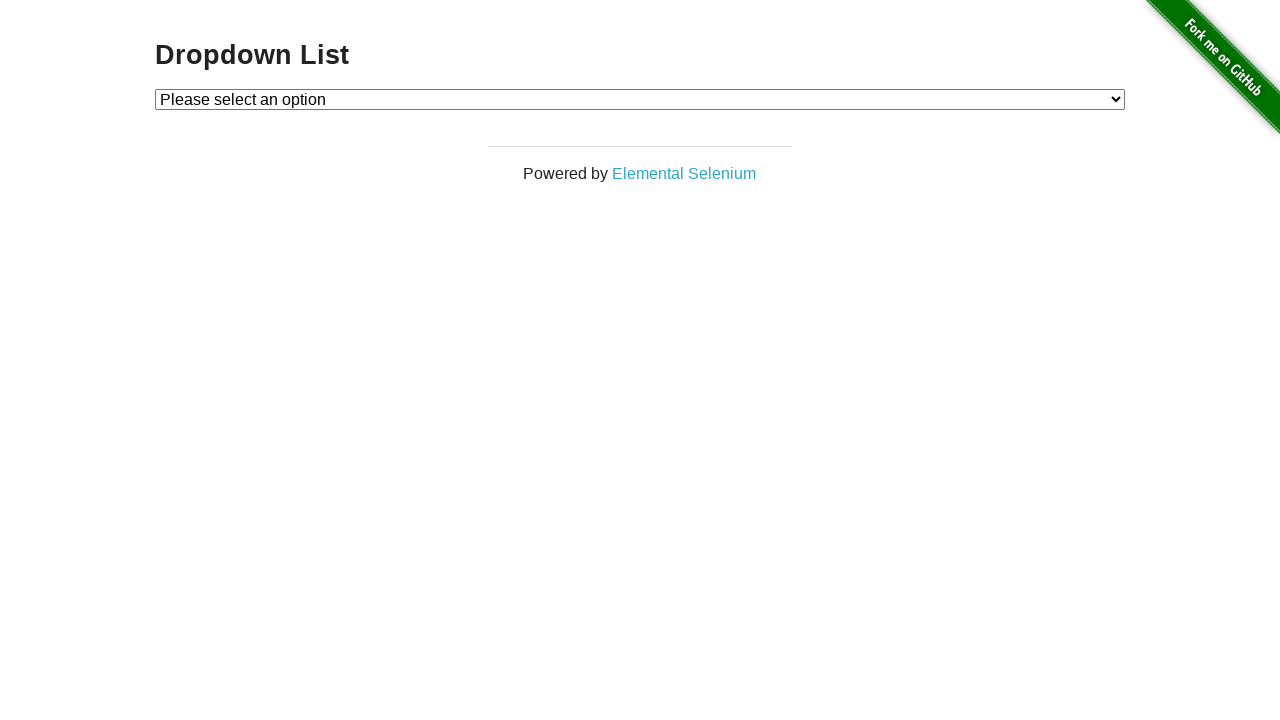

Navigated to dropdown page
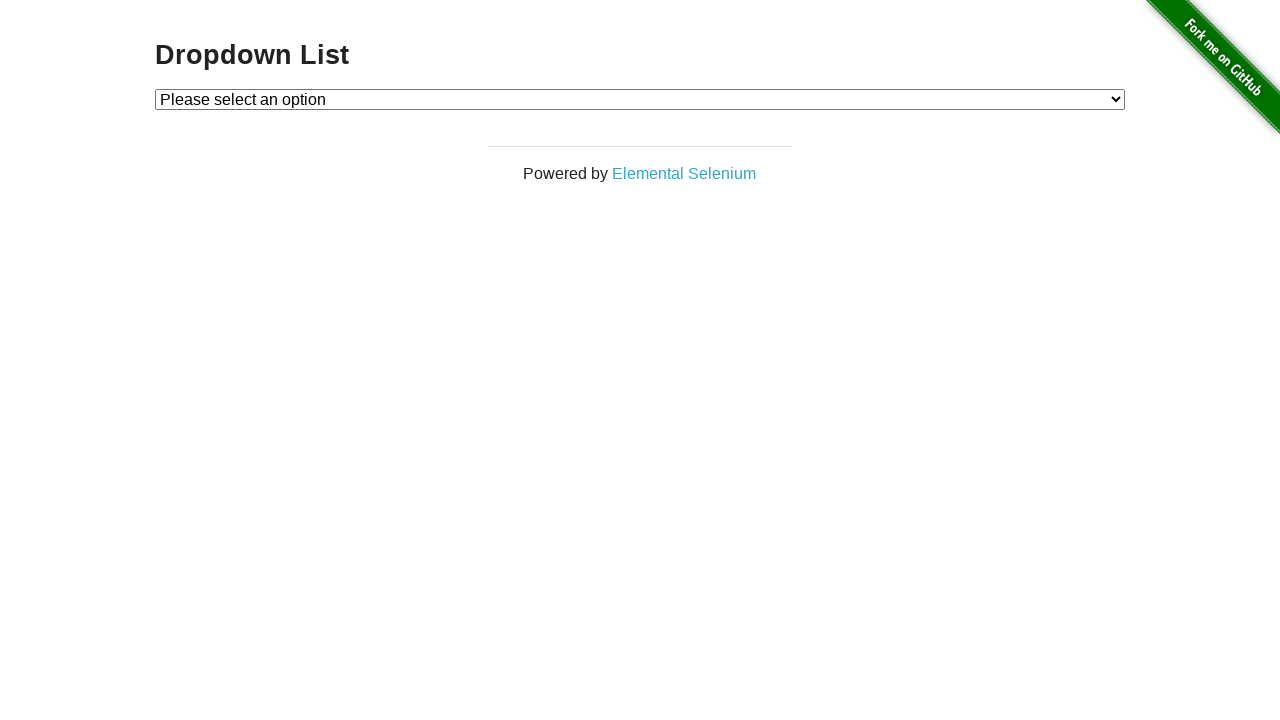

Selected option with value '2' from the dropdown on #dropdown
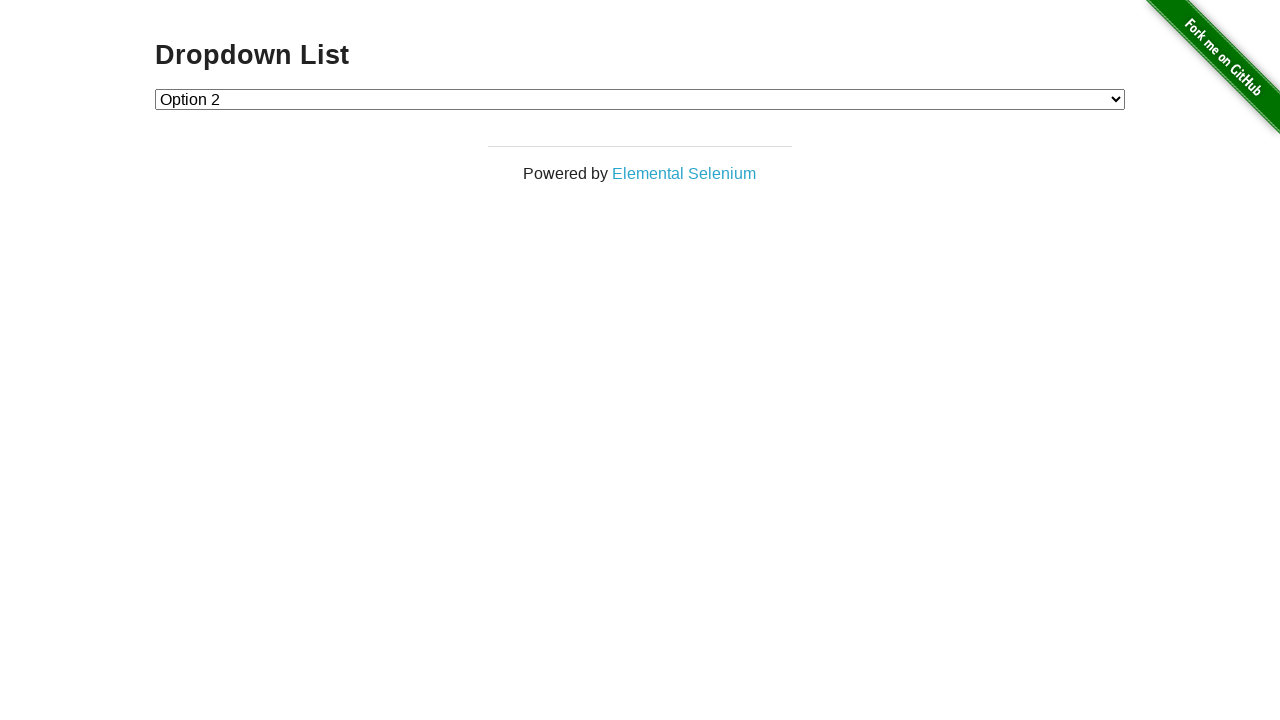

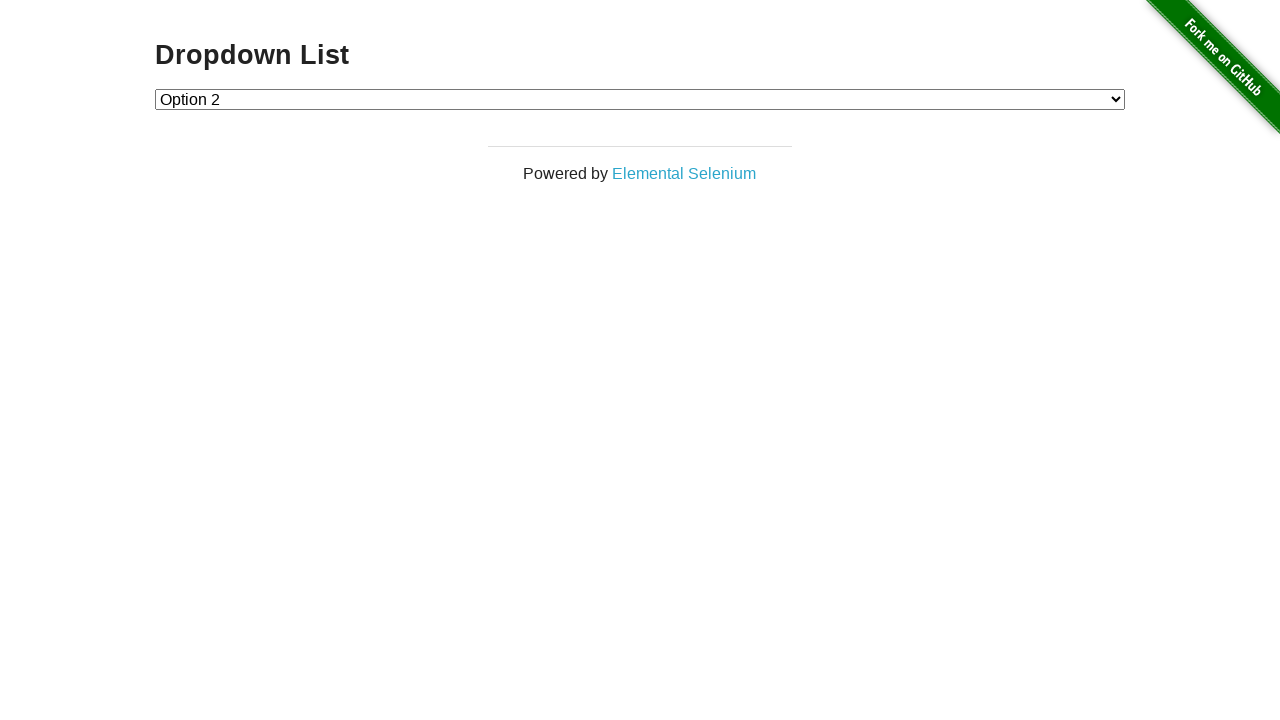